Tests clicking a button with a dynamic ID on the UI Testing Playground website by waiting for the button to appear and clicking it.

Starting URL: http://uitestingplayground.com/dynamicid

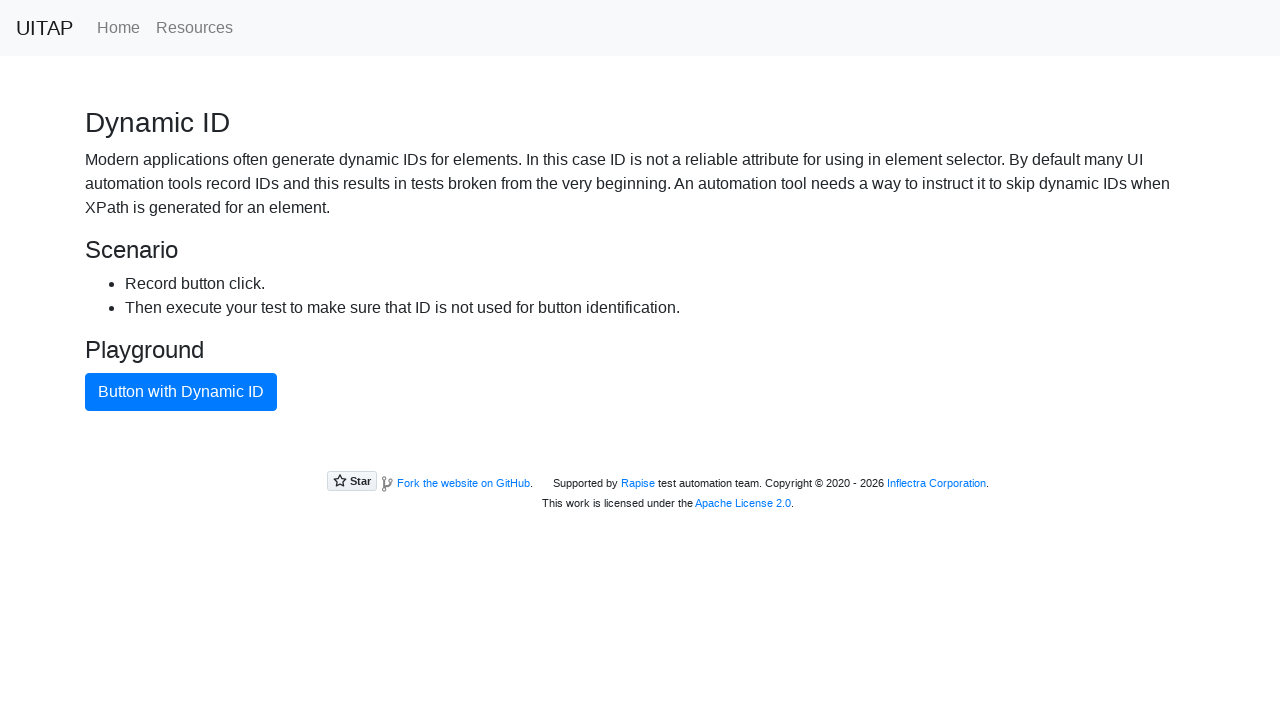

Waited for blue button with dynamic ID to appear
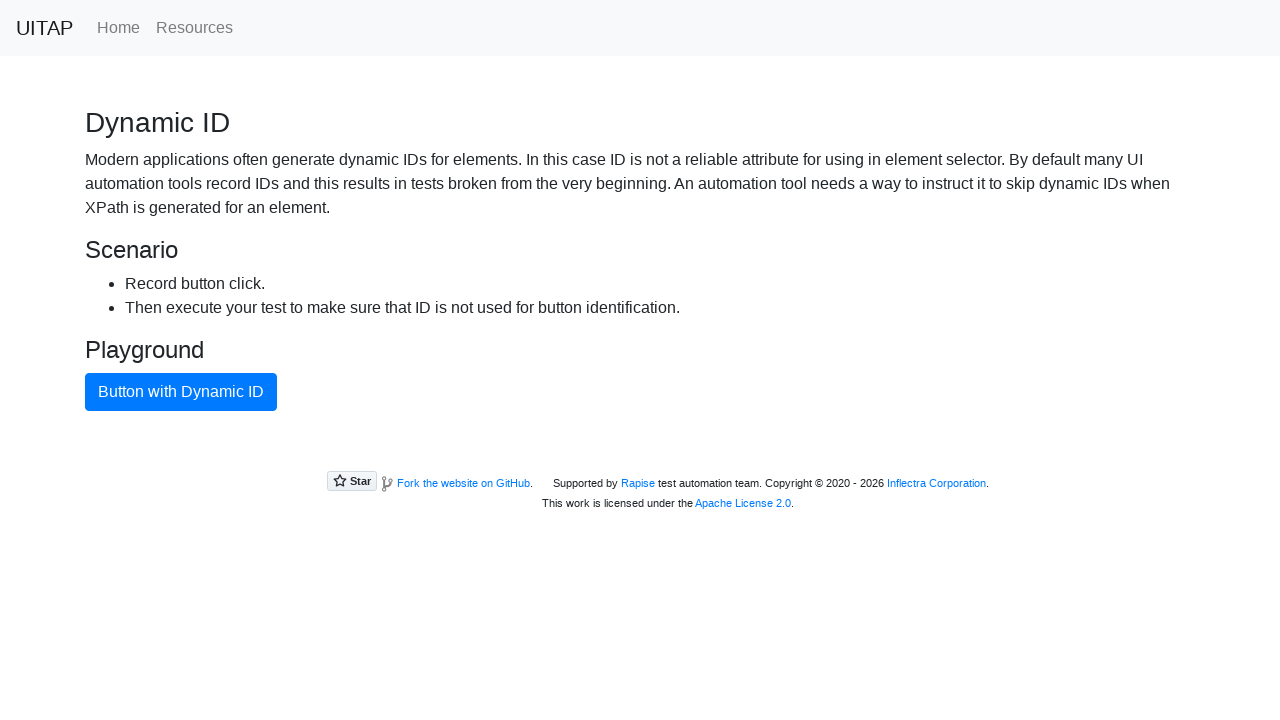

Clicked the dynamic ID button at (181, 392) on button.btn
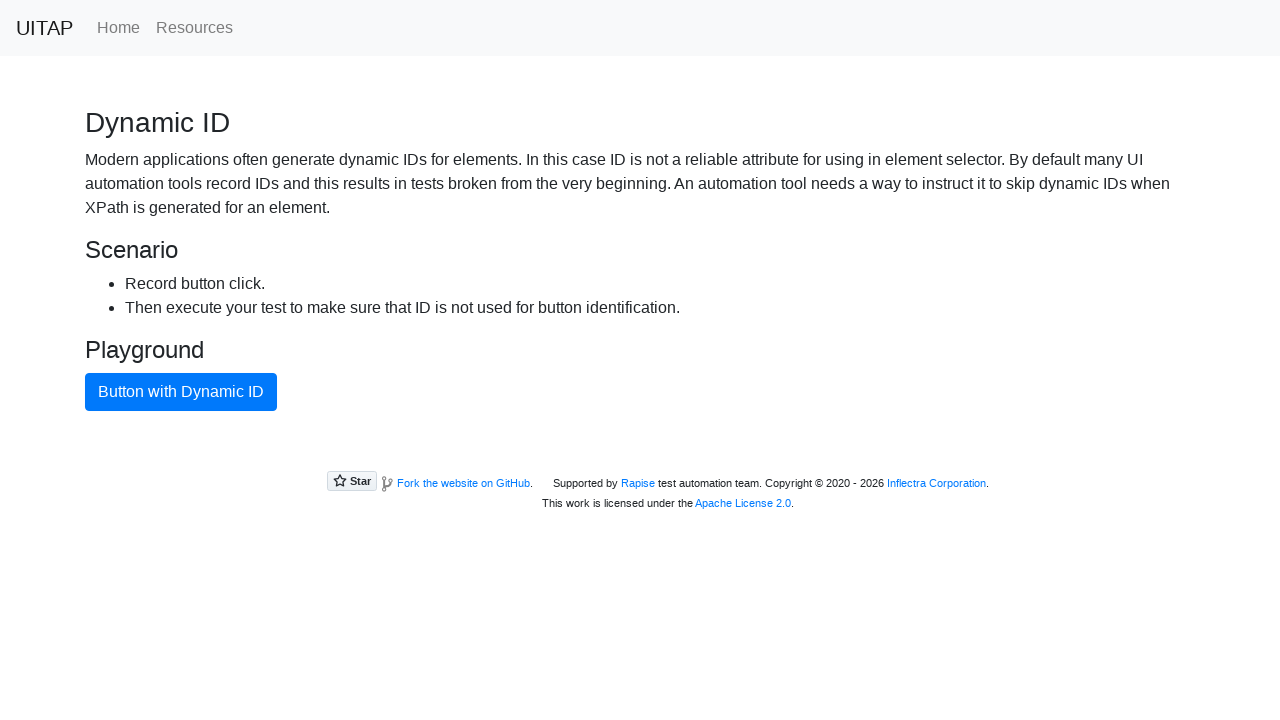

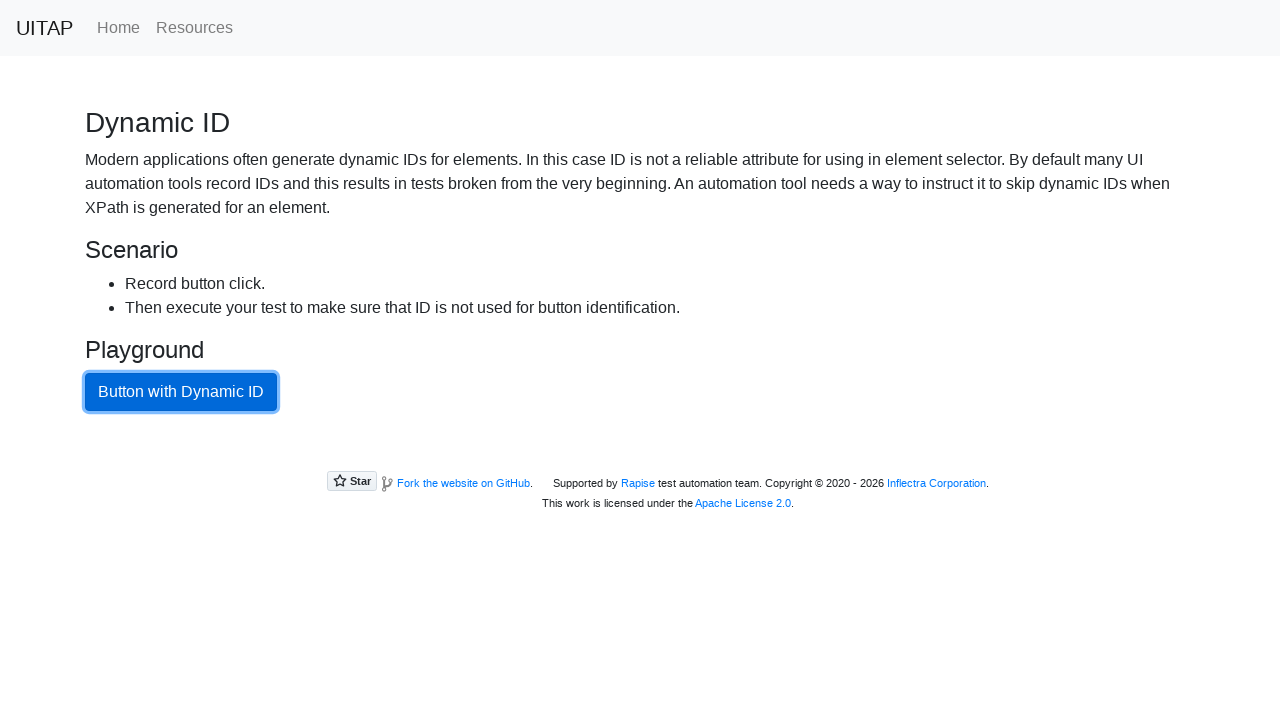